Tests that a SALE sticker is displayed on products by navigating to the Rubber Ducks page and checking for the sale sticker element

Starting URL: http://litecart.stqa.ru/en/

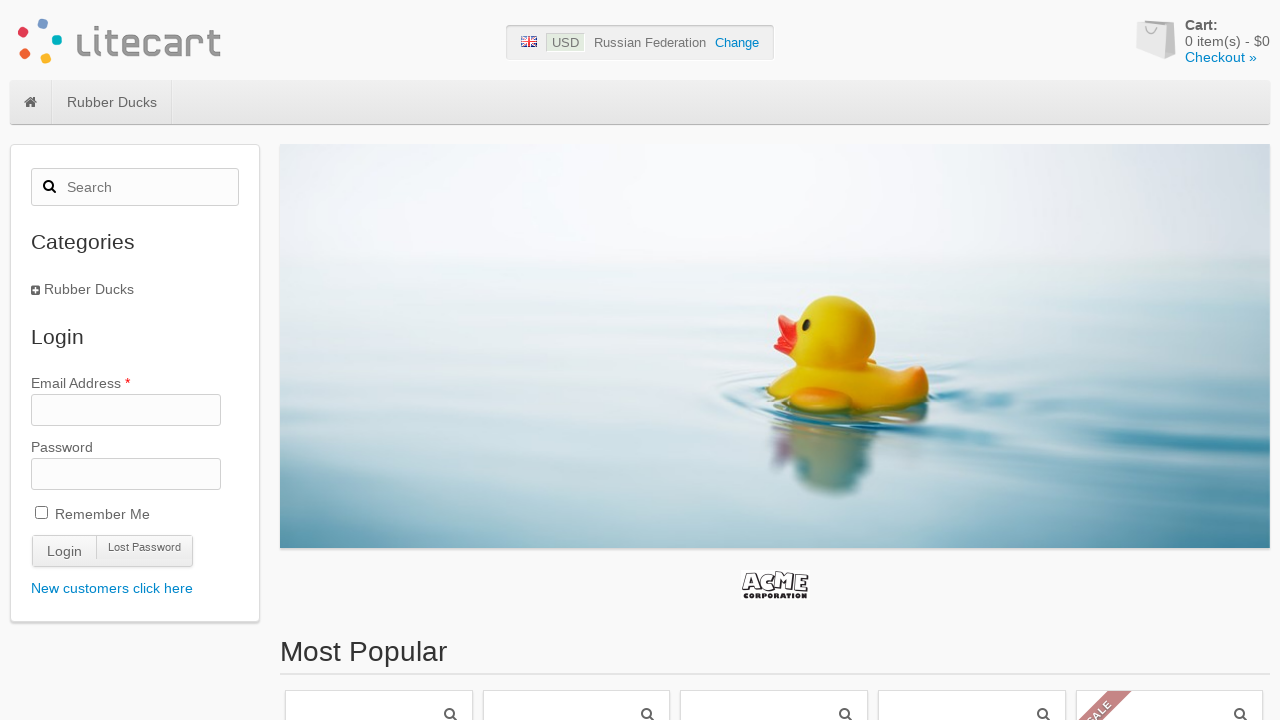

Clicked on Rubber Ducks main menu item at (112, 102) on #site-menu .category-1 > a
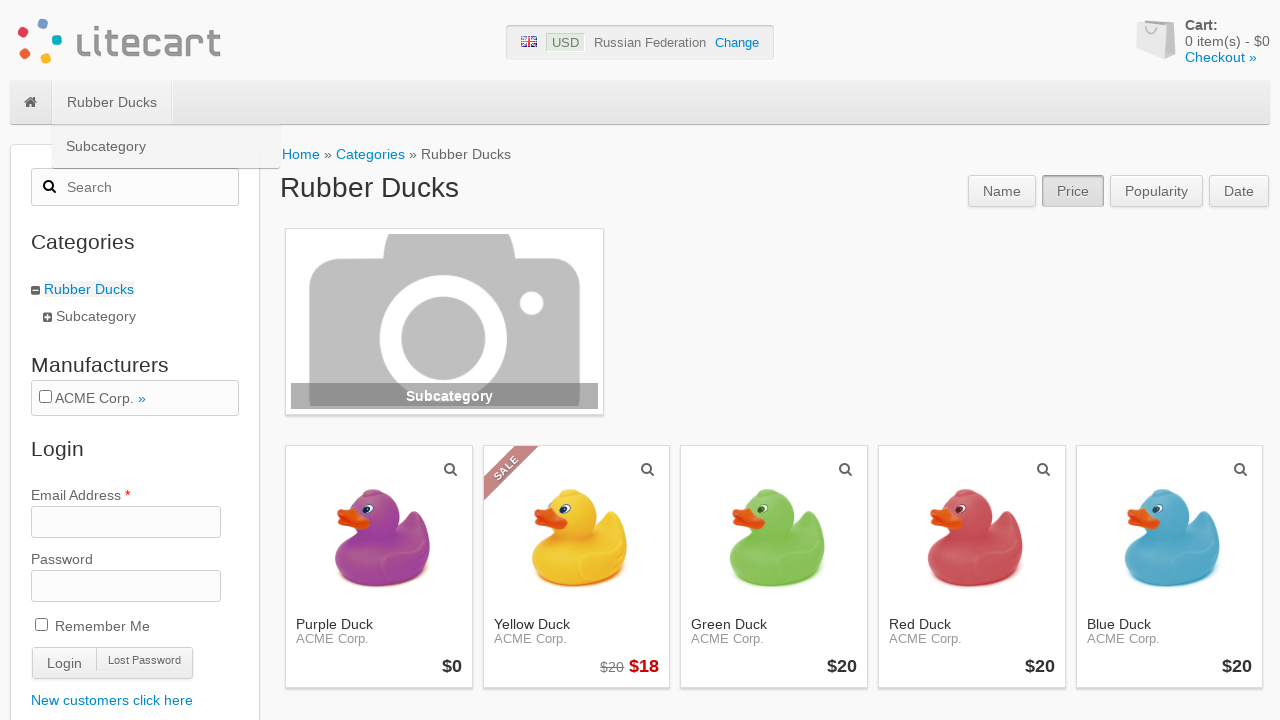

Verified SALE sticker element is displayed on products
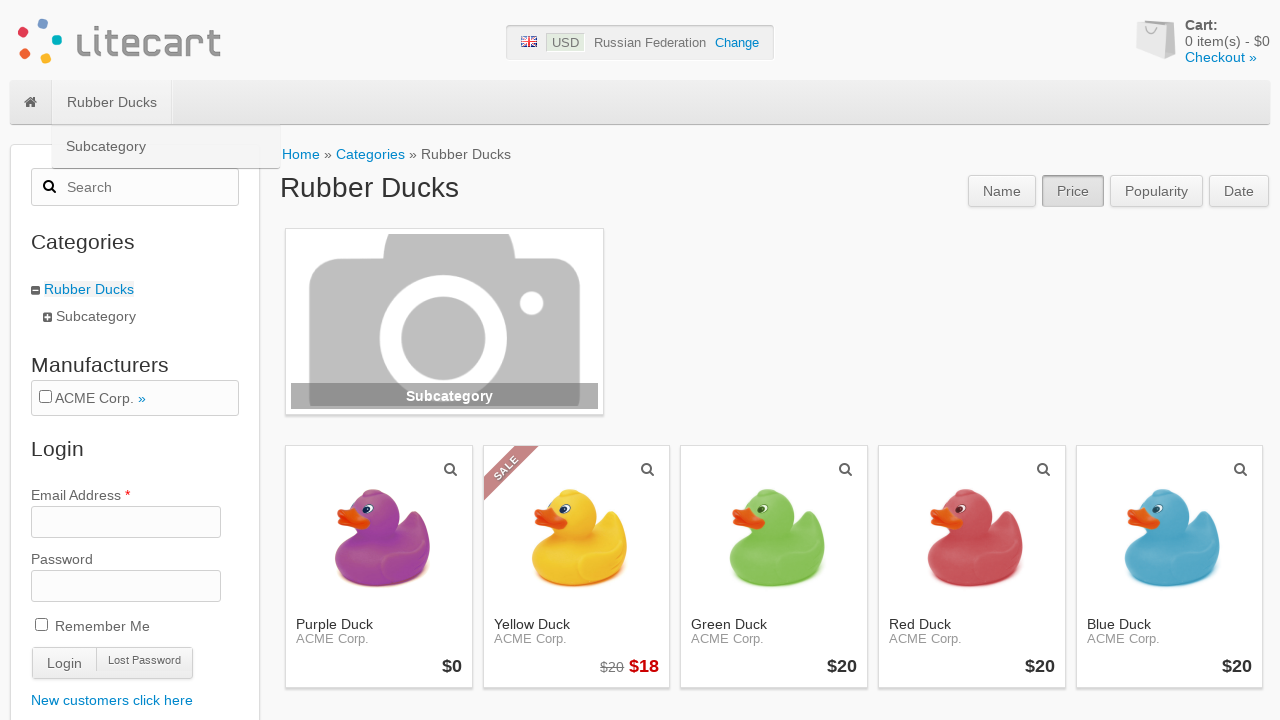

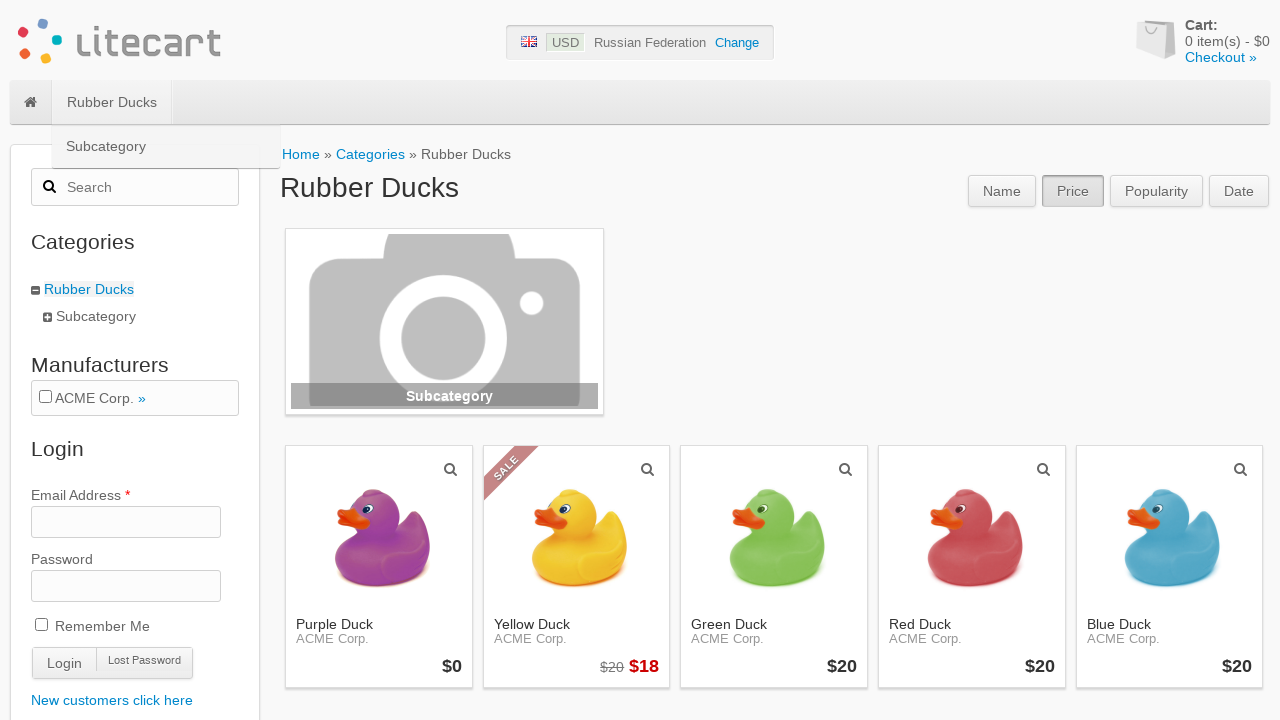